Navigates to Sauce Labs guinea pig test page and verifies the page title is correct

Starting URL: https://saucelabs.com/test/guinea-pig

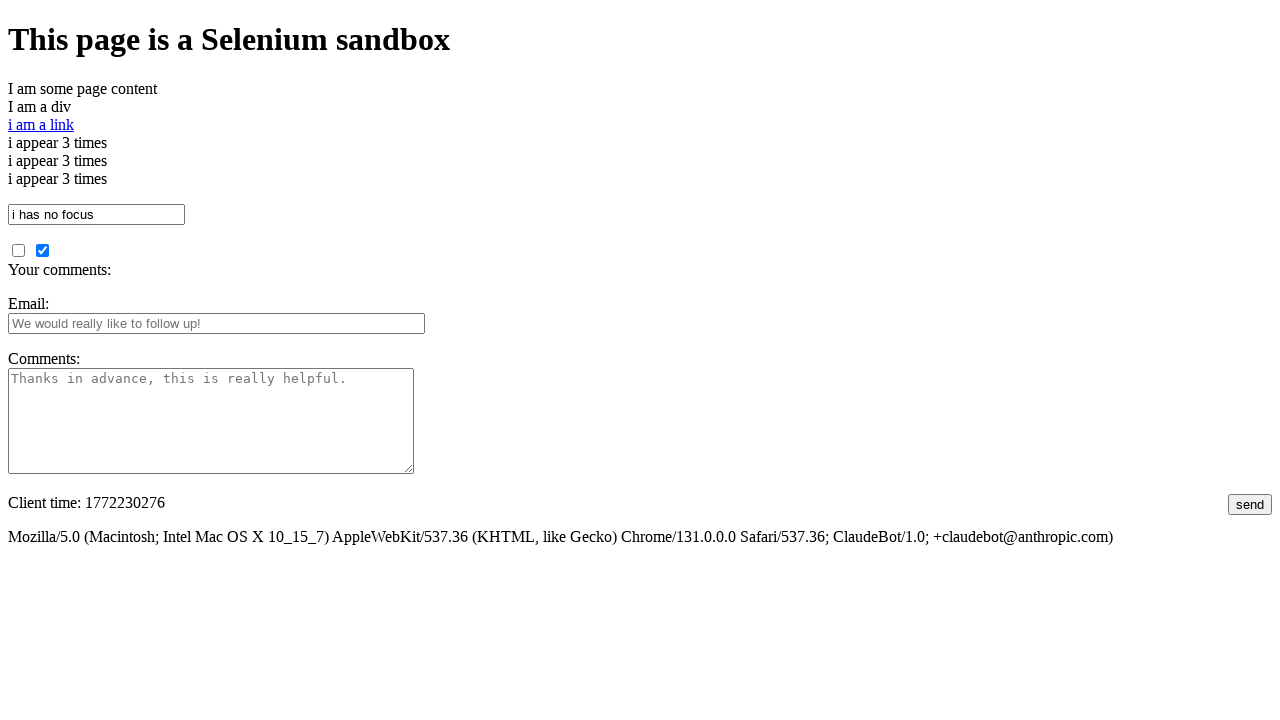

Navigated to Sauce Labs guinea pig test page
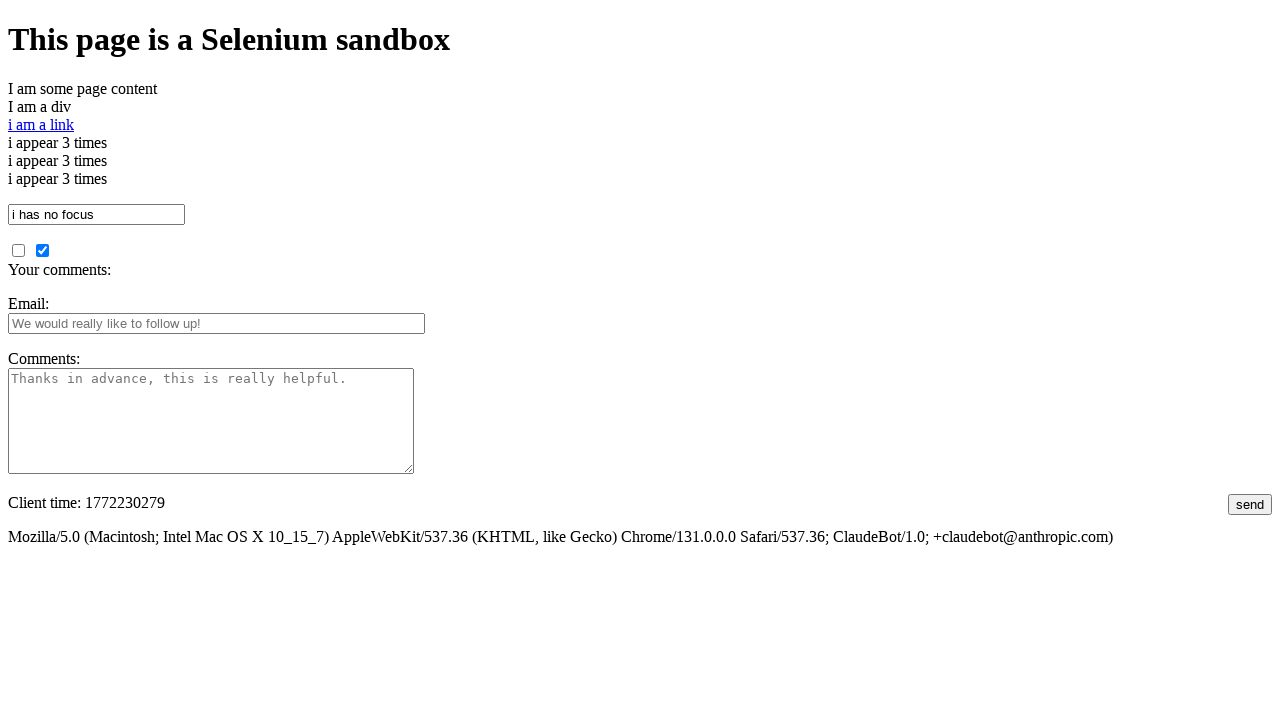

Verified page title is 'I am a page title - Sauce Labs'
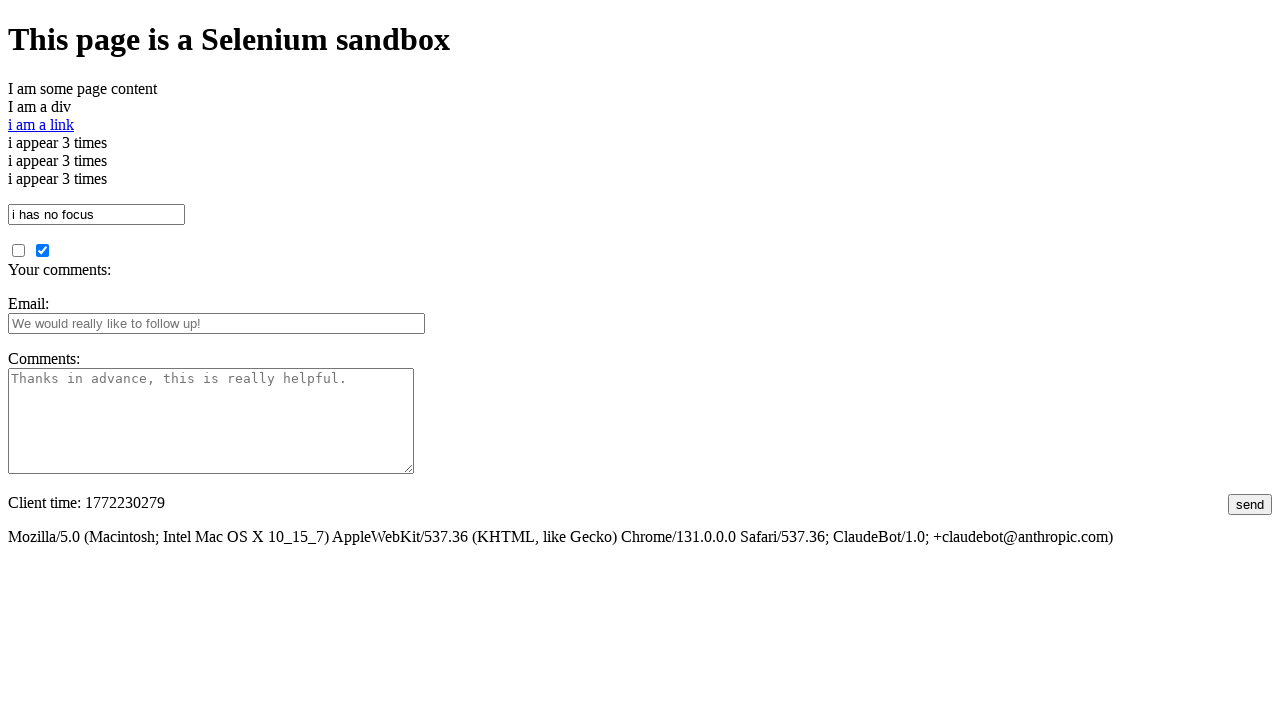

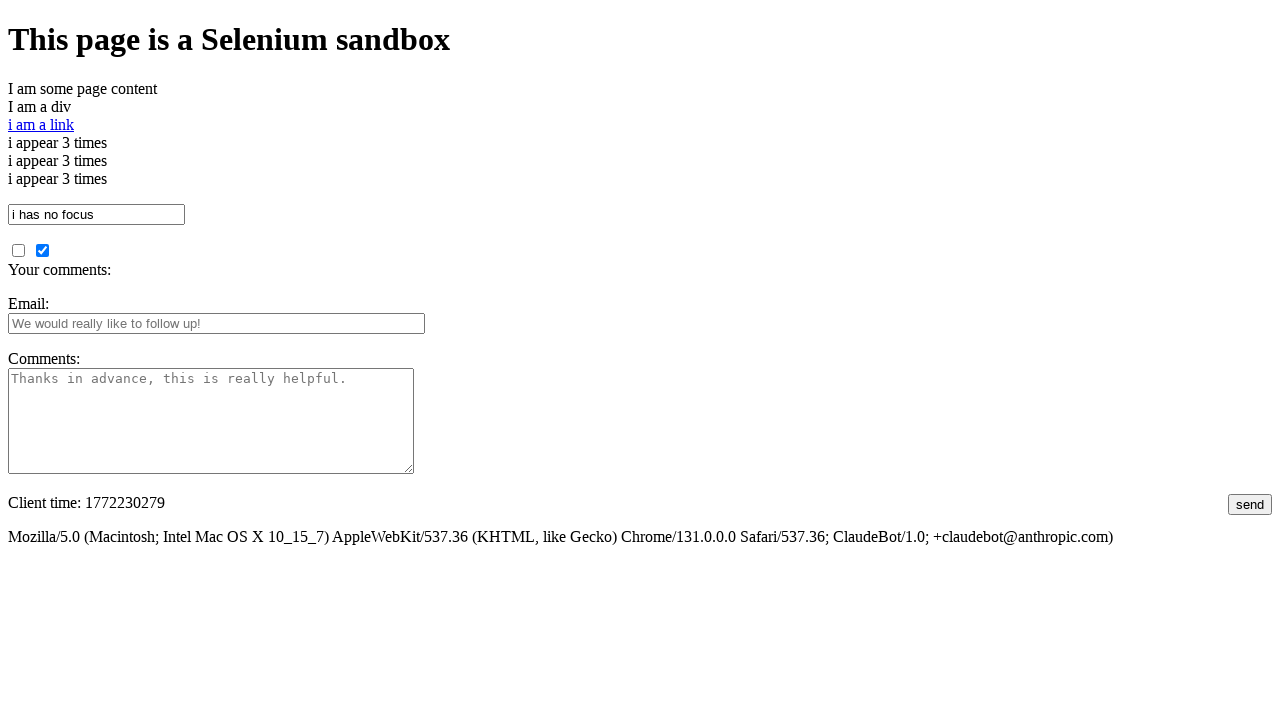